Tests dragging a range slider horizontally by 10 pixels using drag and drop offset

Starting URL: https://rangeslider.js.org/

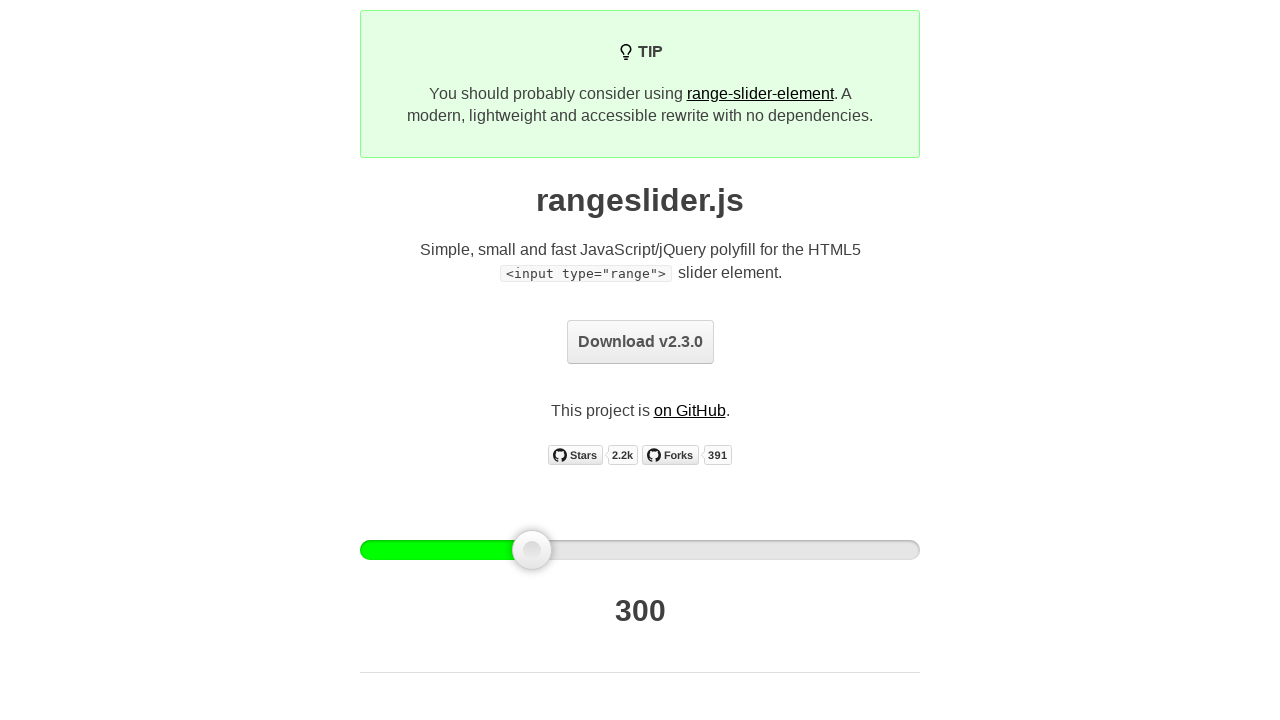

Located the first range slider handle element
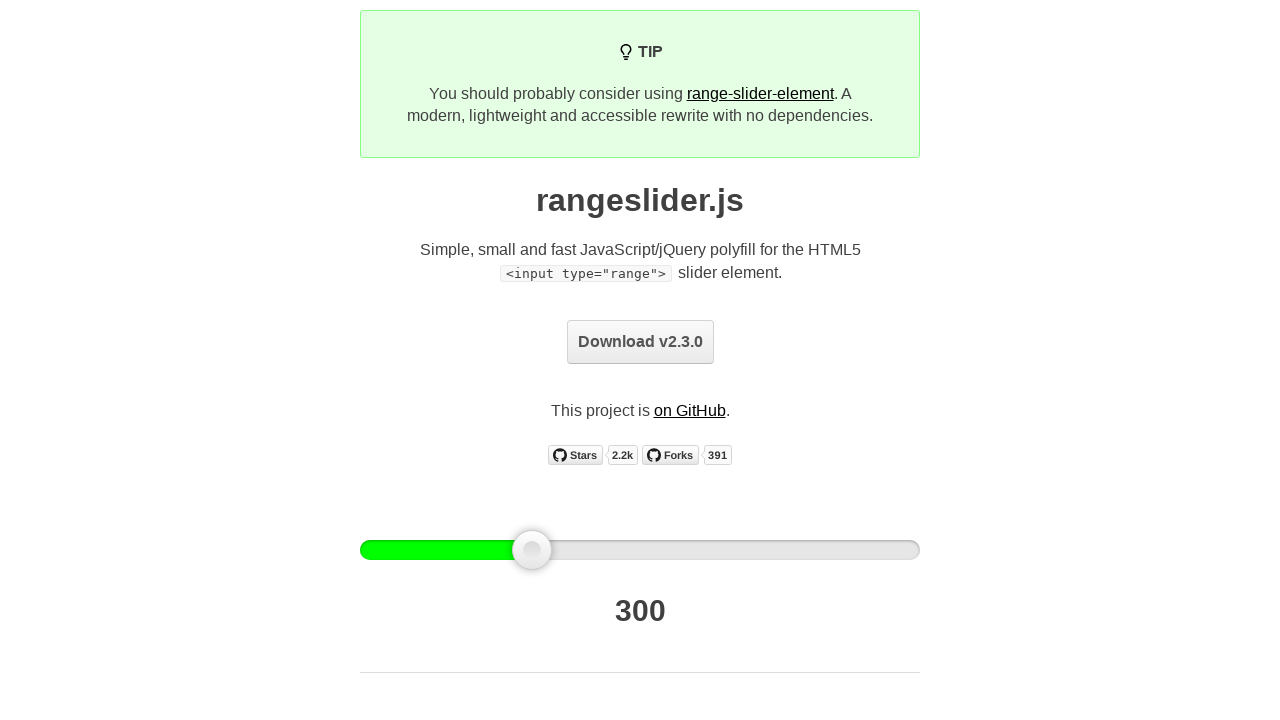

Dragged range slider handle 10 pixels to the right using drag and drop offset at (523, 530)
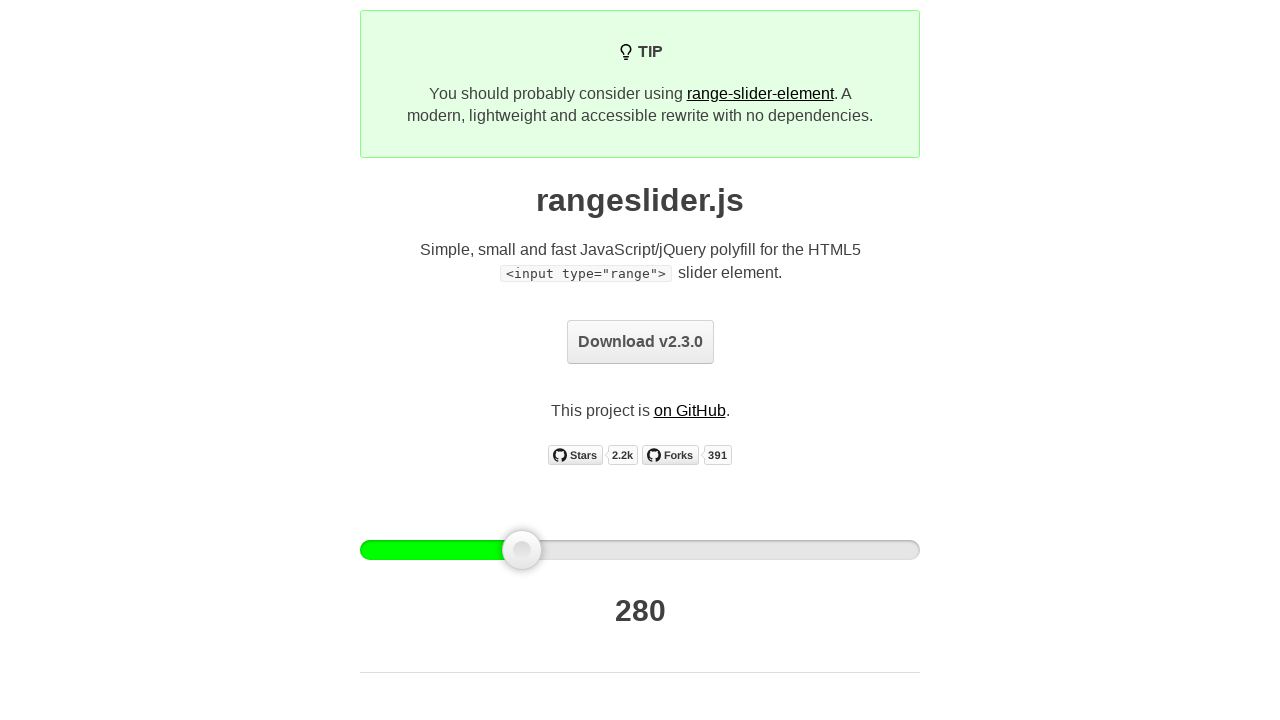

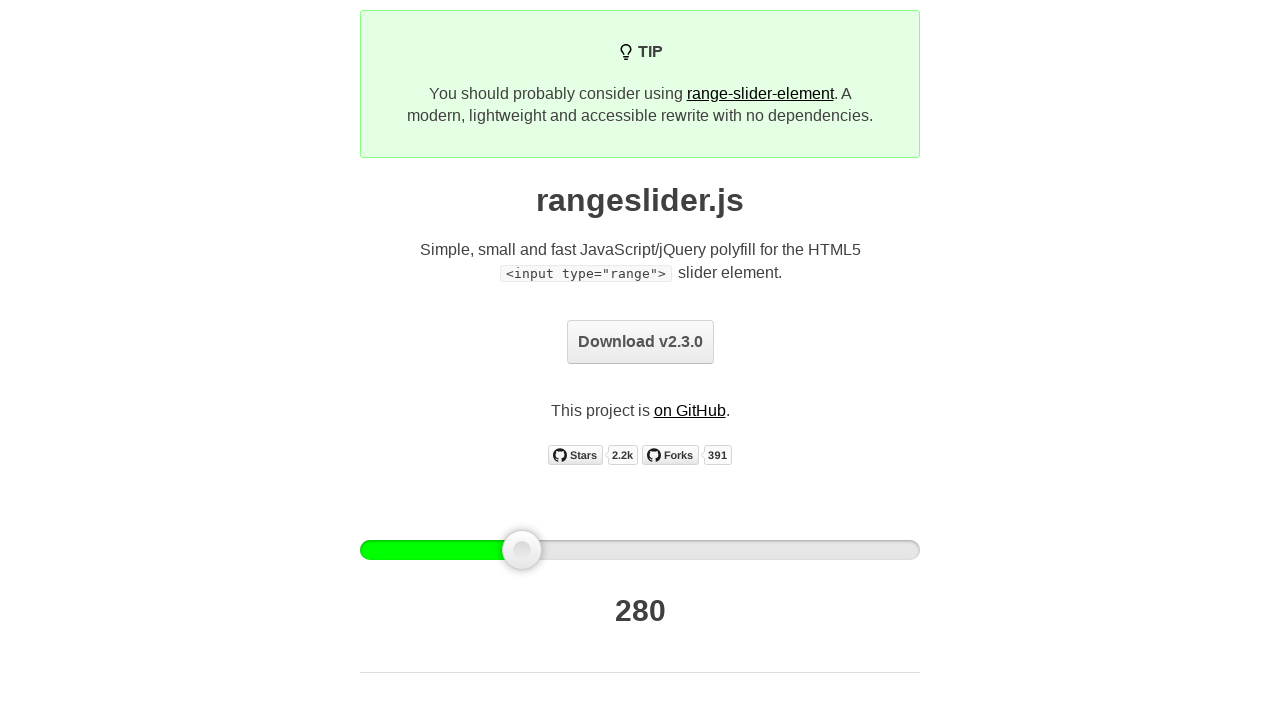